Tests dropdown selection functionality by selecting different currency options from a dropdown menu

Starting URL: https://rahulshettyacademy.com/dropdownsPractise/

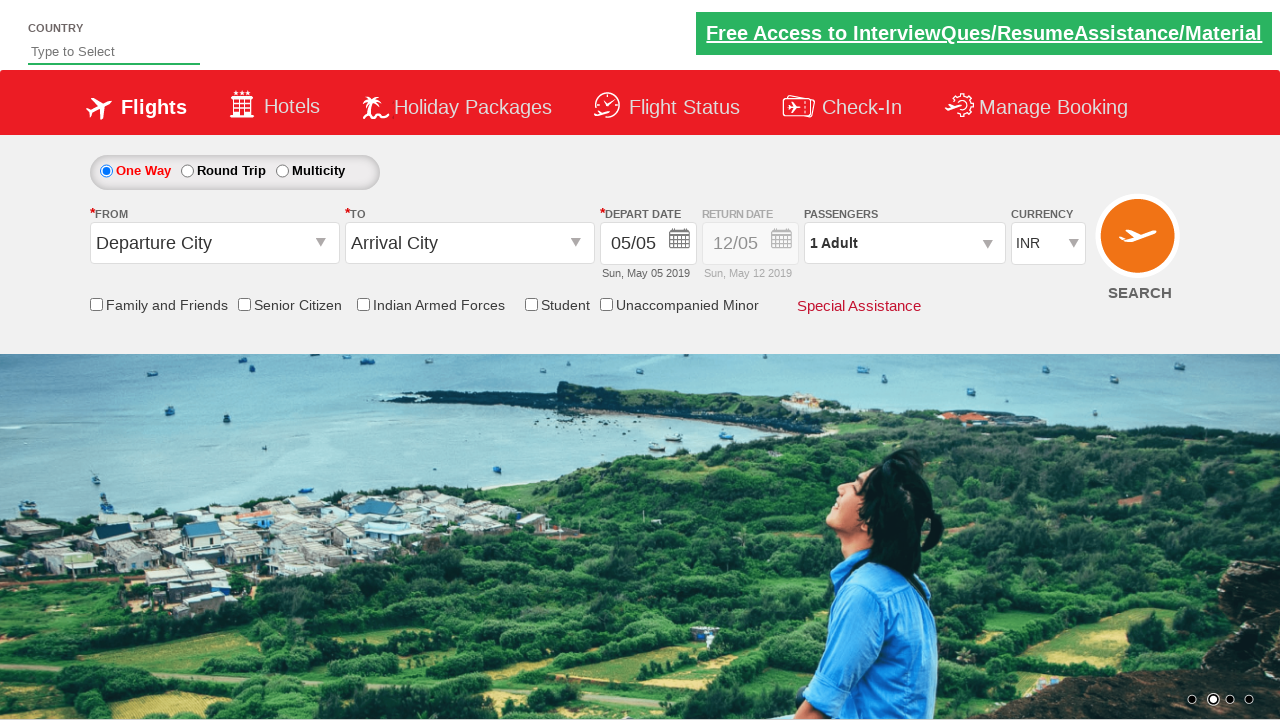

Located currency dropdown element
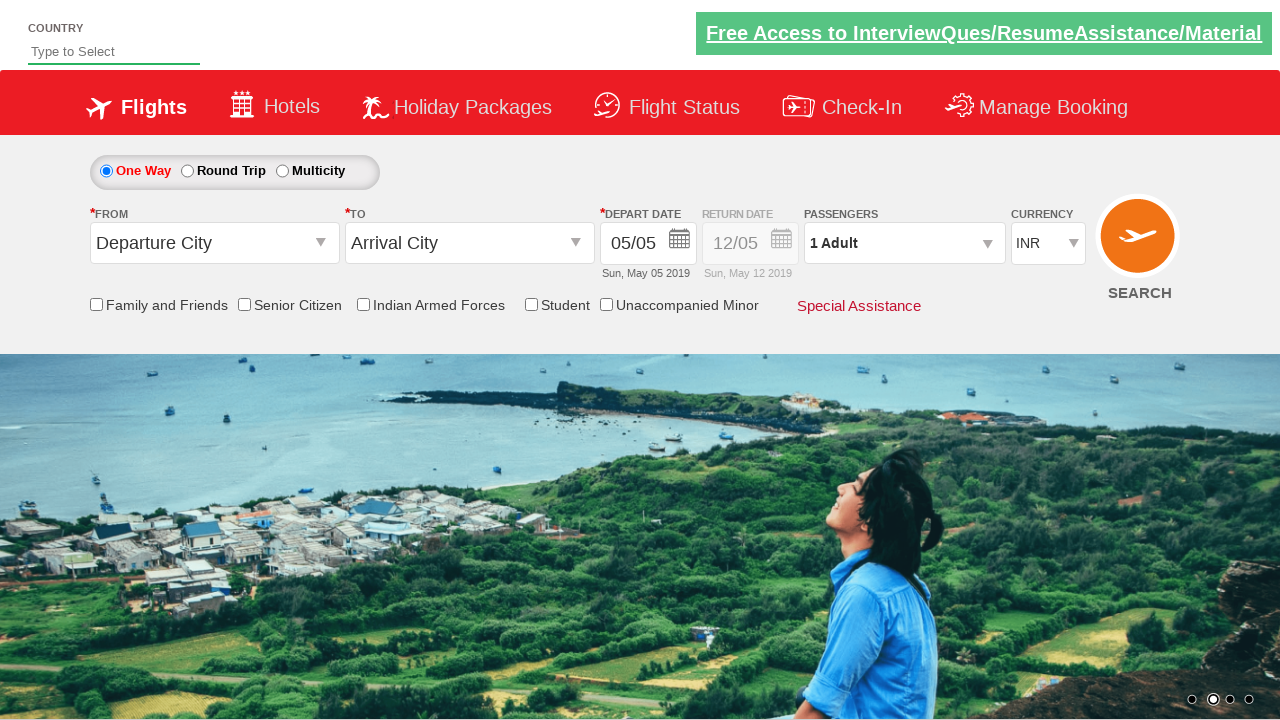

Selected AED currency from dropdown menu on #ctl00_mainContent_DropDownListCurrency
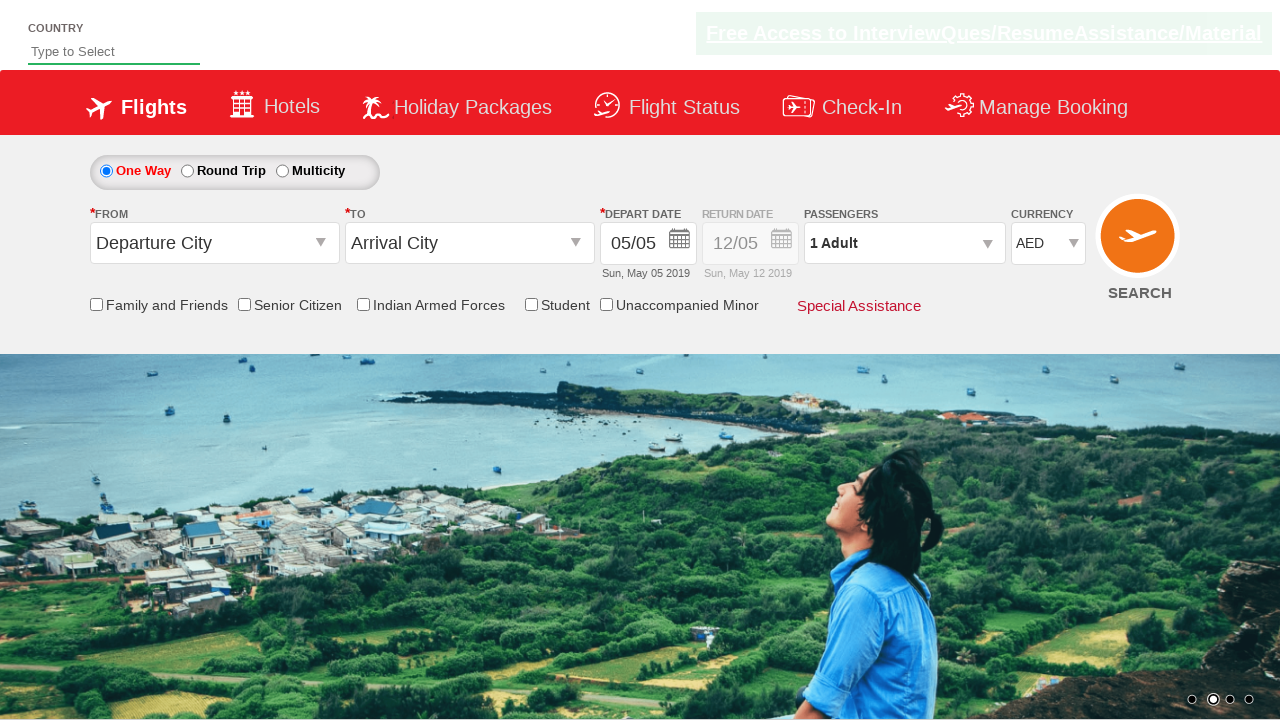

Changed currency selection to USD on #ctl00_mainContent_DropDownListCurrency
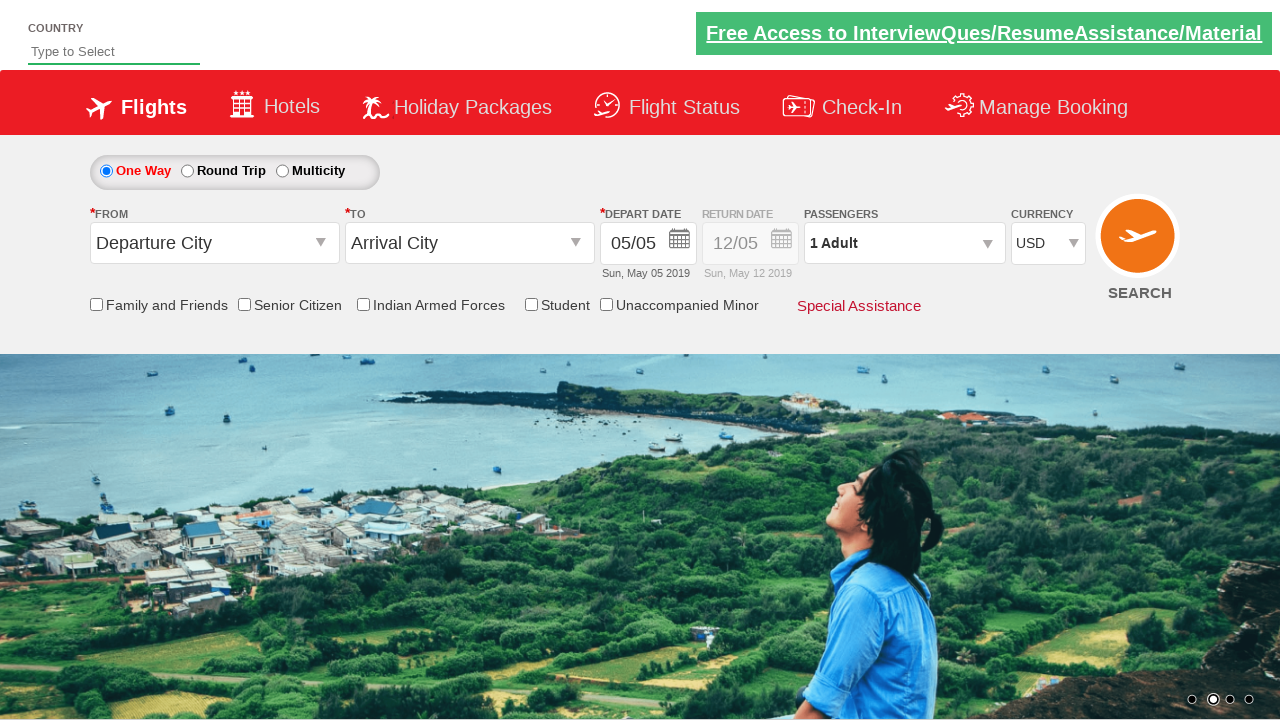

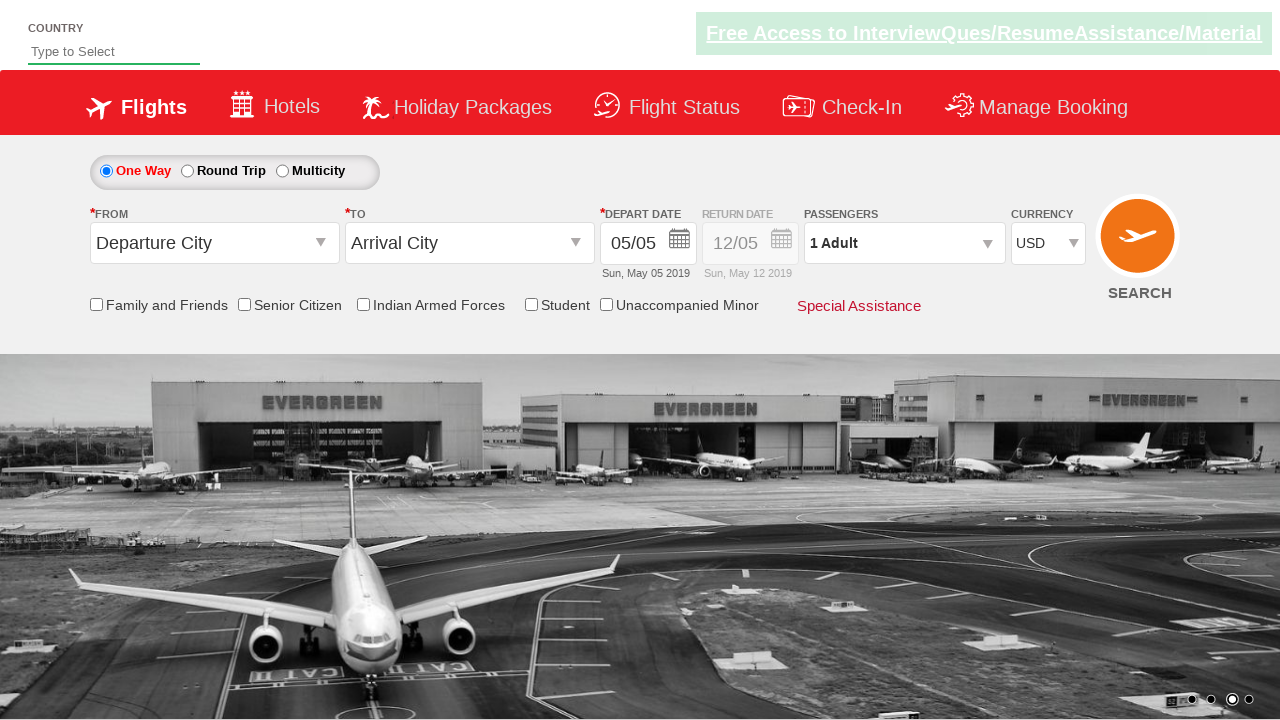